Tests the AC field accepts values in the range 1 to 99 by entering boundary values

Starting URL: https://do.tusur.ru/qa-test2/

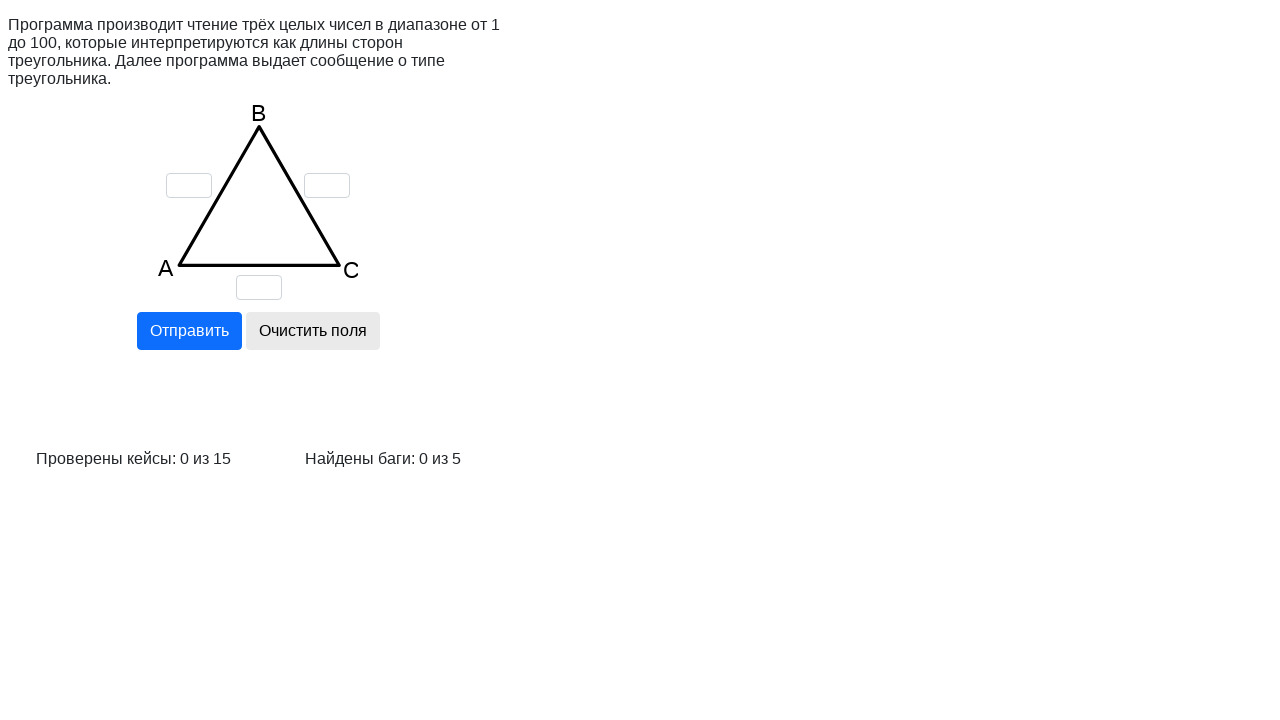

Cleared input field 'a' on input[name='a']
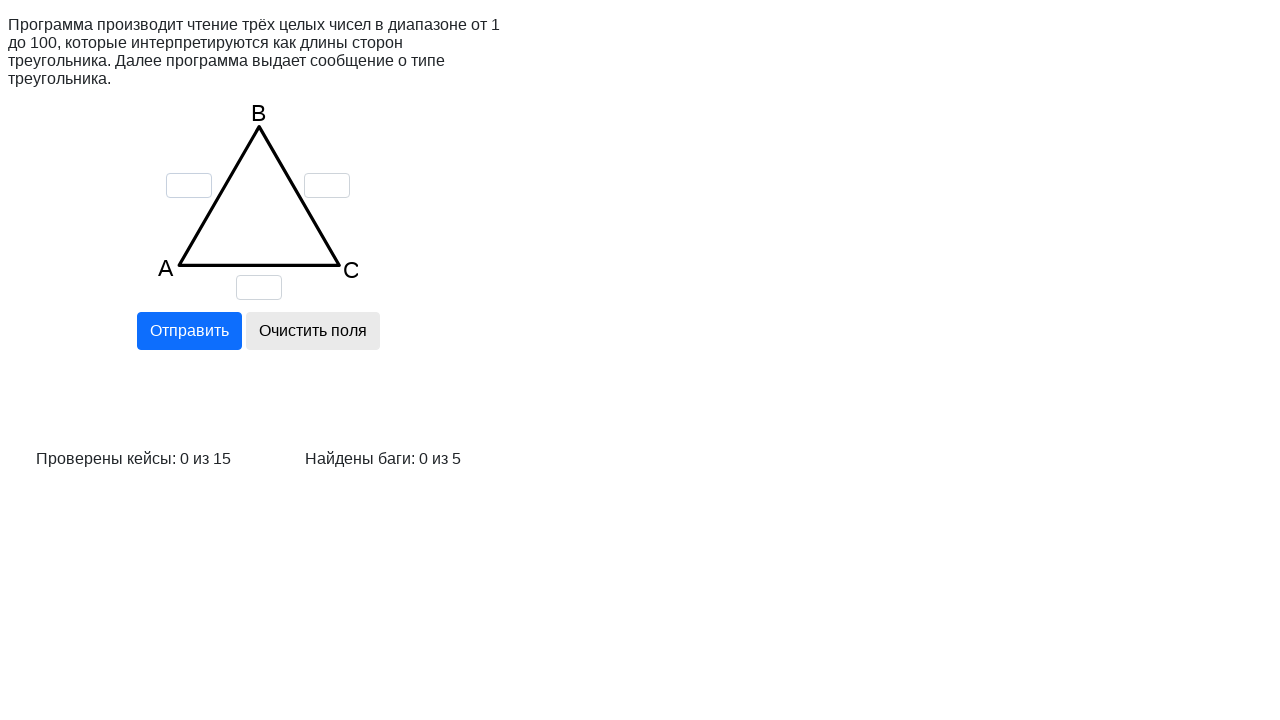

Cleared input field 'b' on input[name='b']
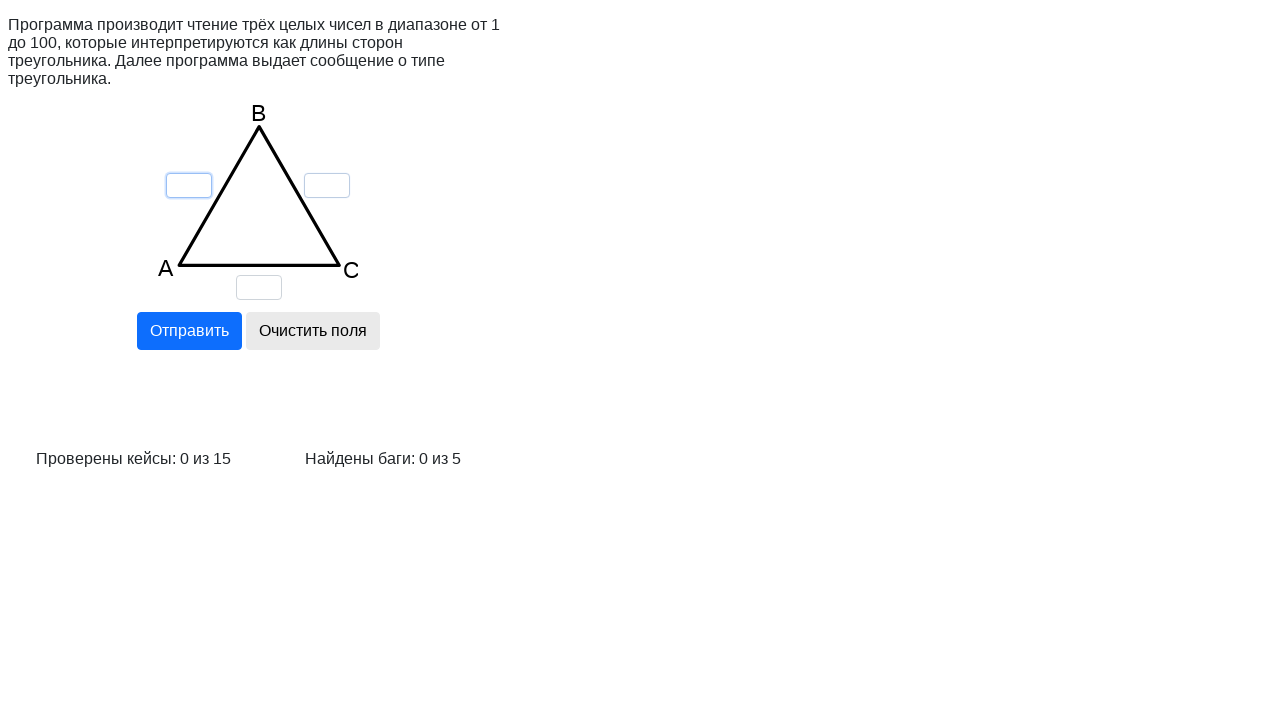

Cleared input field 'c' on input[name='c']
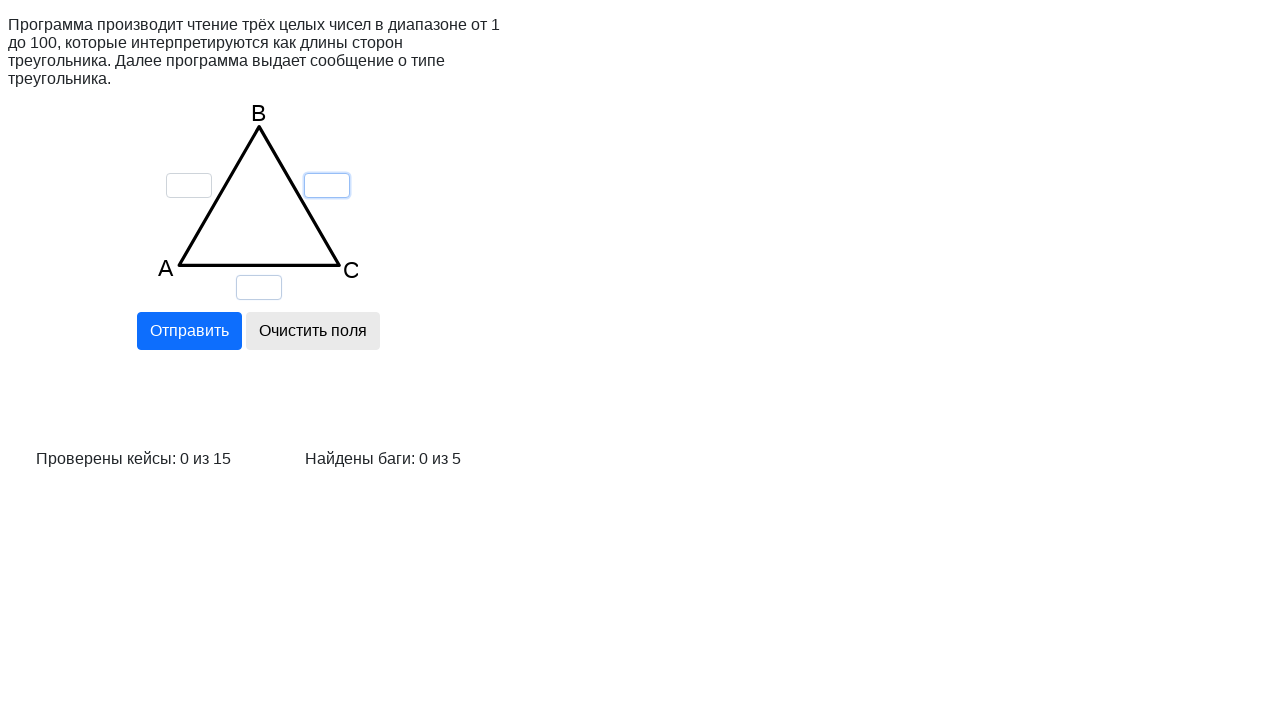

Entered boundary value 1 in field 'a' on input[name='a']
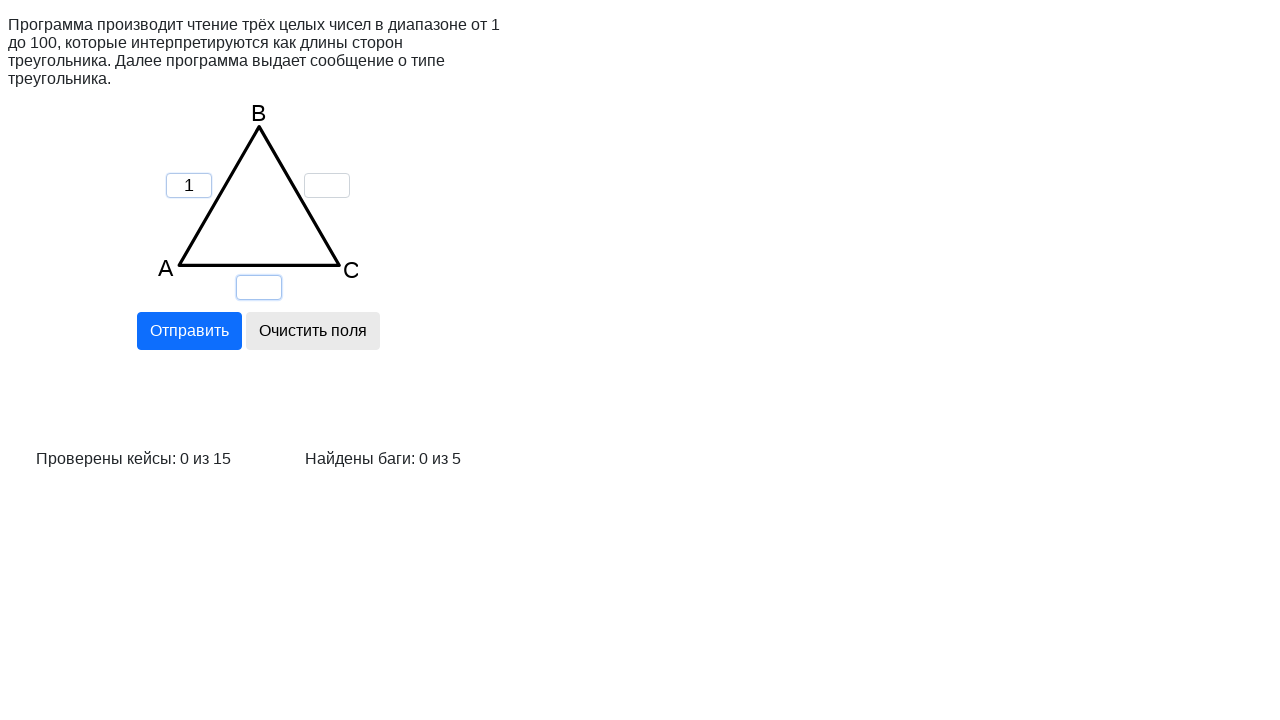

Entered value 2 in field 'b' on input[name='b']
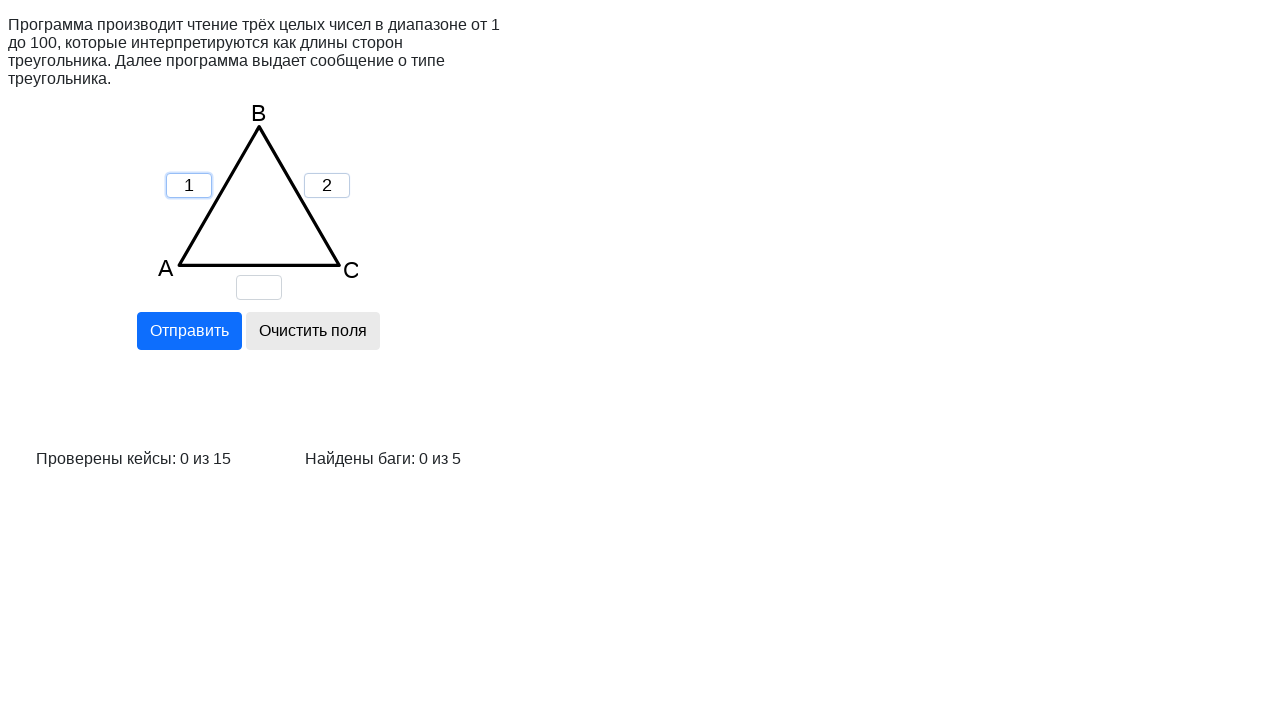

Entered boundary value 99 in field 'c' (AC field upper limit) on input[name='c']
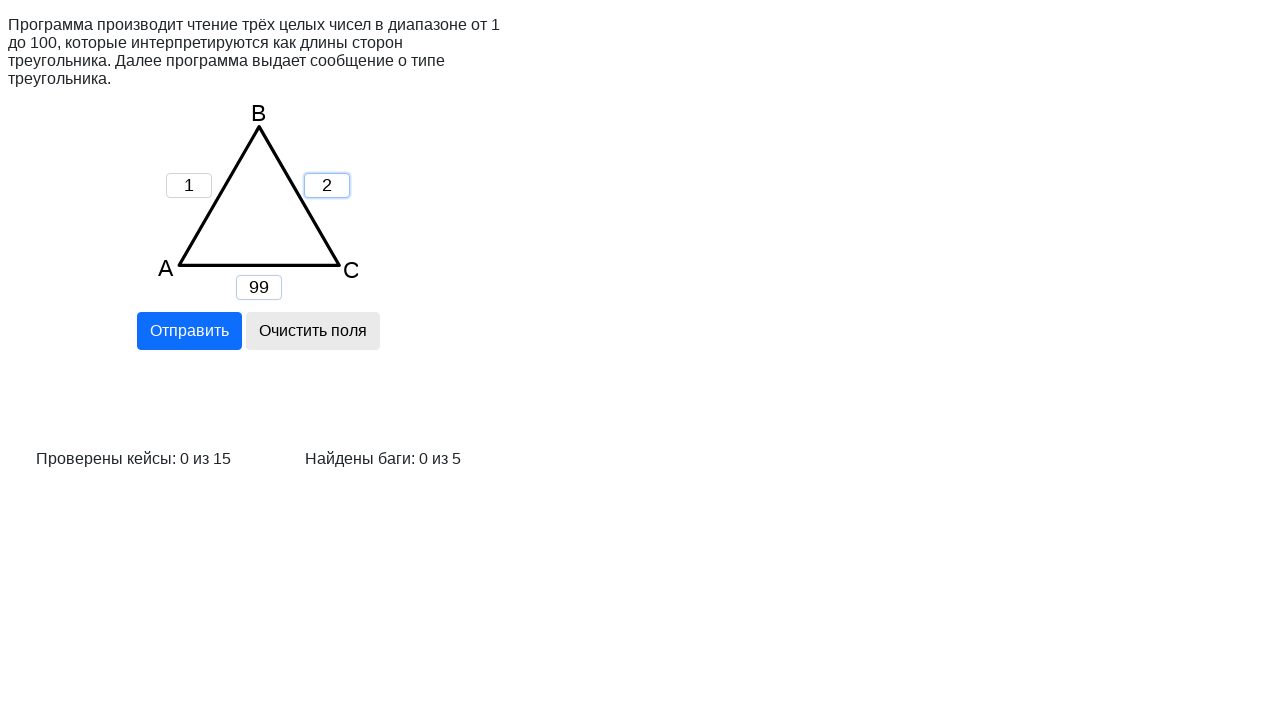

Clicked calculate button at (189, 331) on button[name='calc'], input[name='calc']
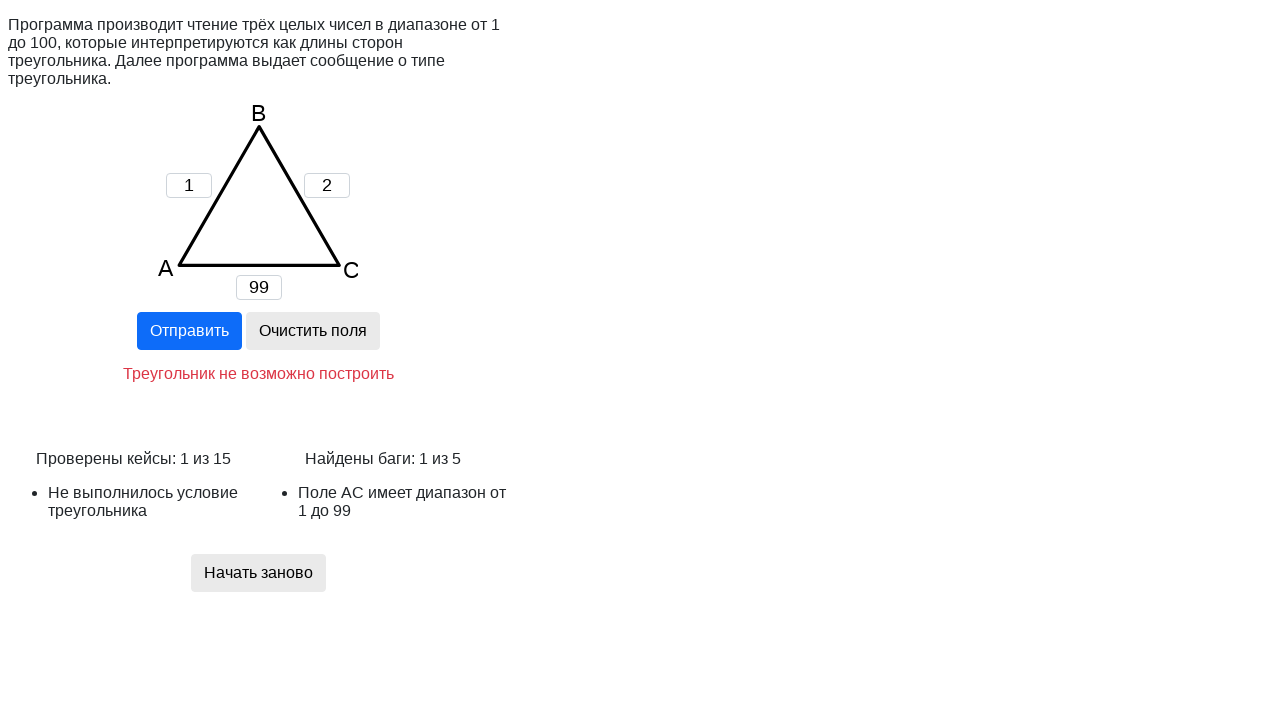

Verified AC field range validation message appeared (1 to 99)
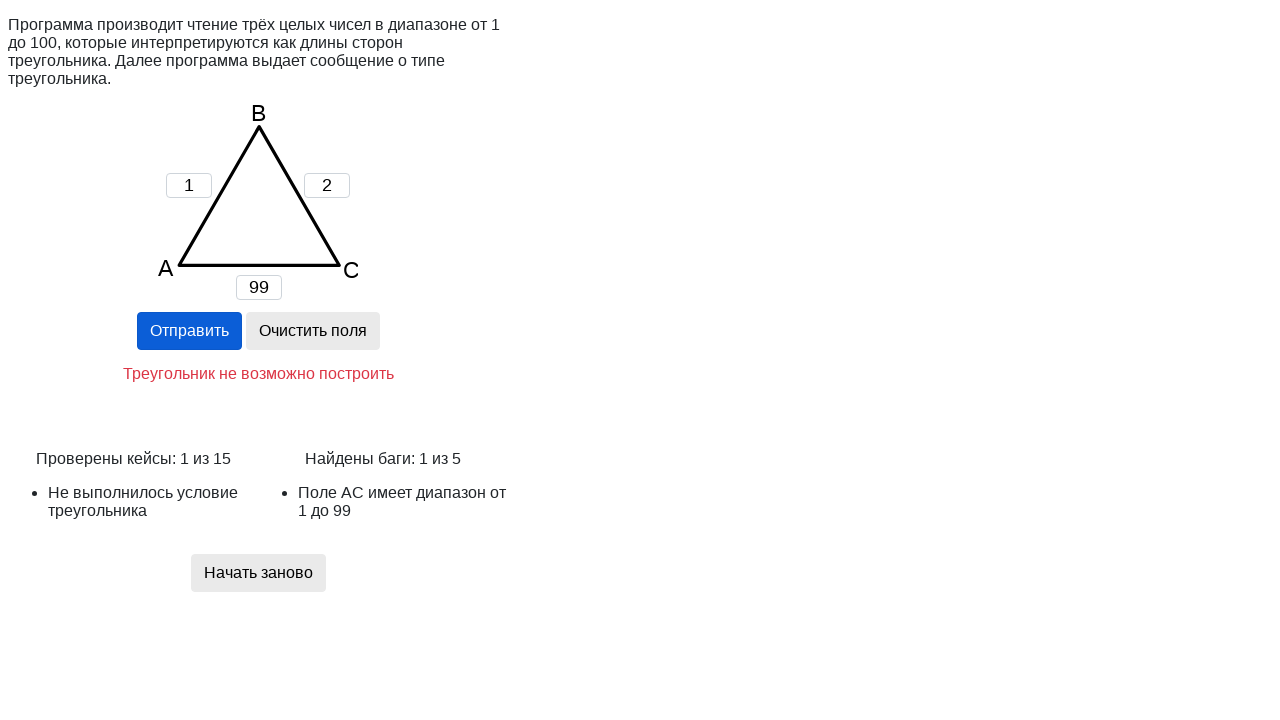

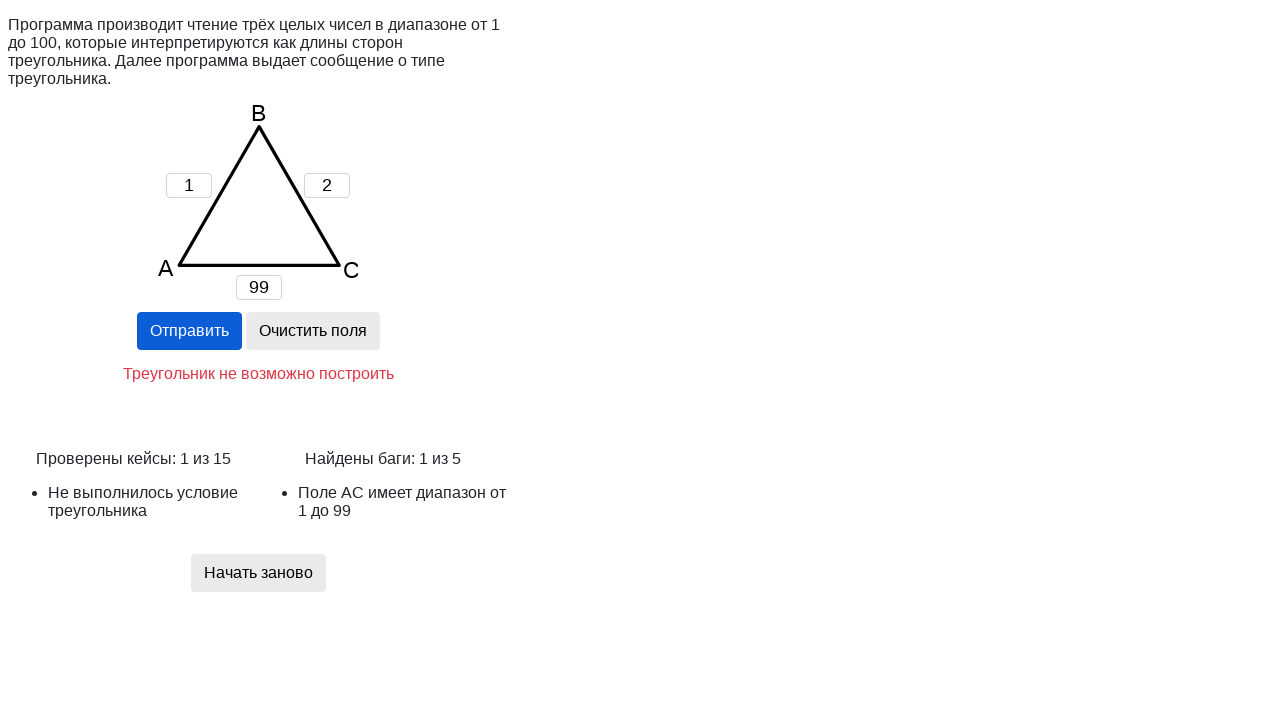